Tests clicking on dynamic buttons that become enabled and visible after a delay on the DemoQA dynamic properties page.

Starting URL: https://demoqa.com/dynamic-properties

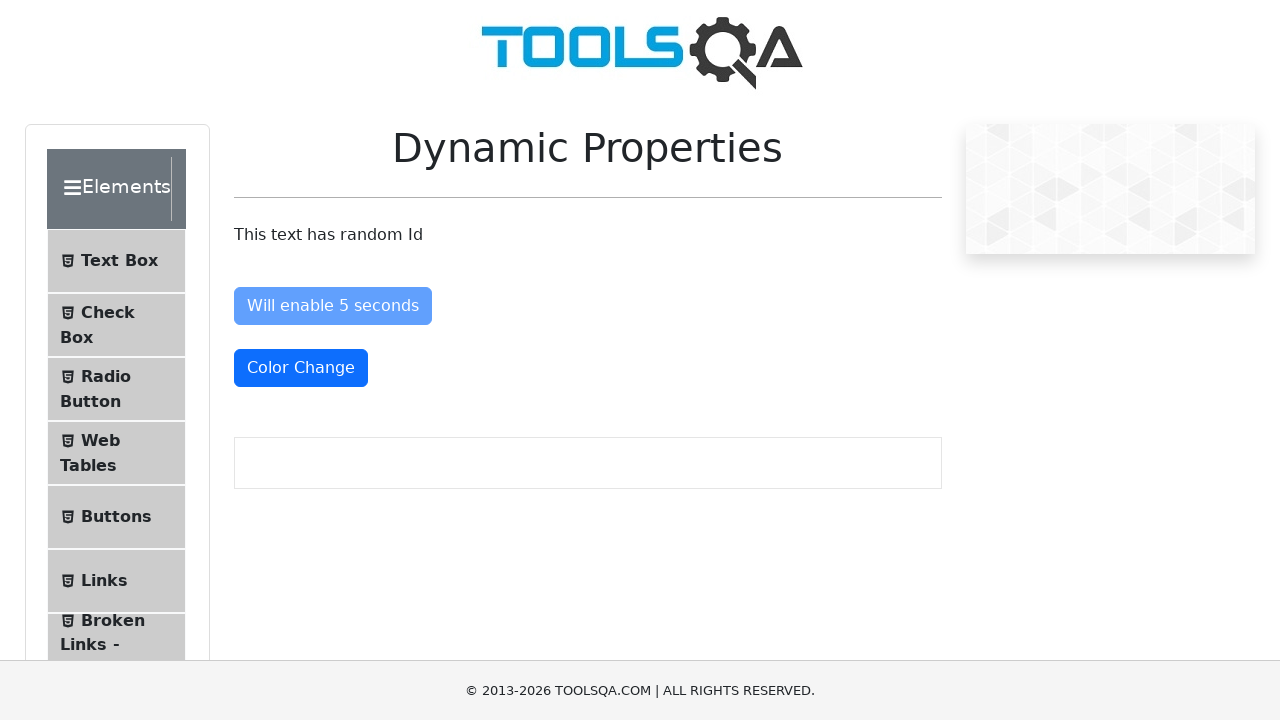

Waited for 'enableAfter' button to become enabled
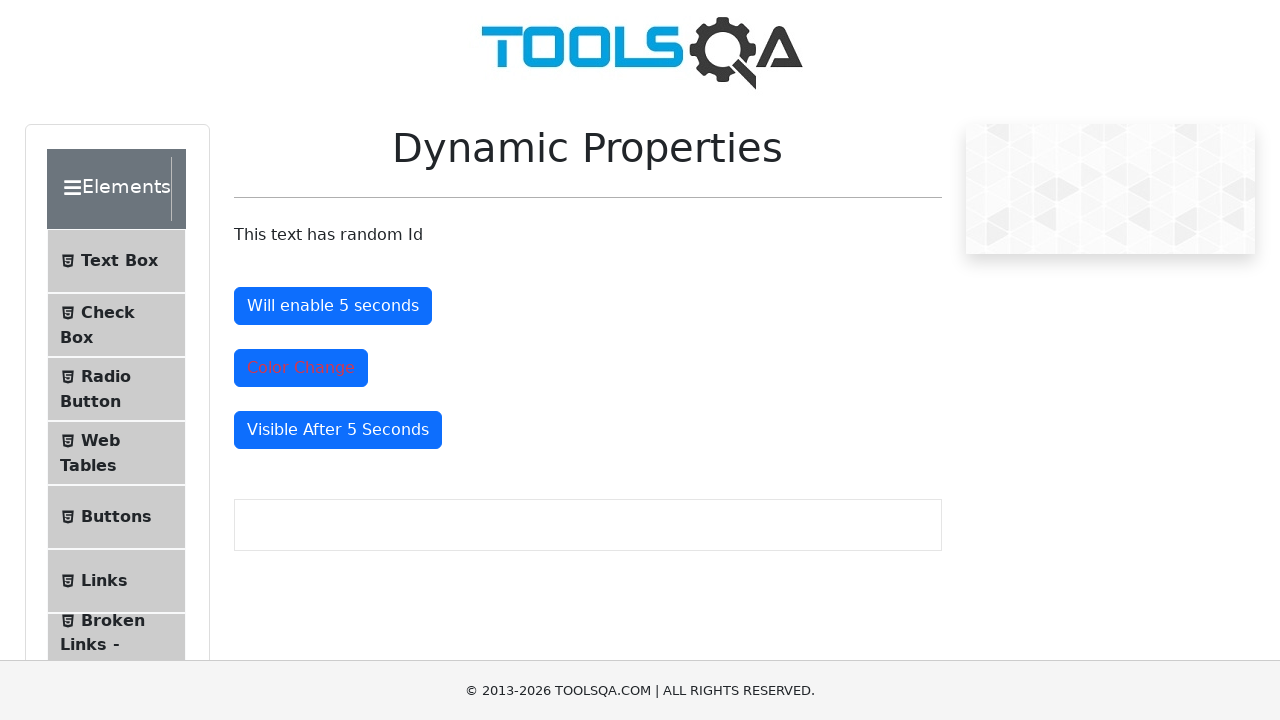

Clicked the 'enableAfter' button at (333, 306) on #enableAfter
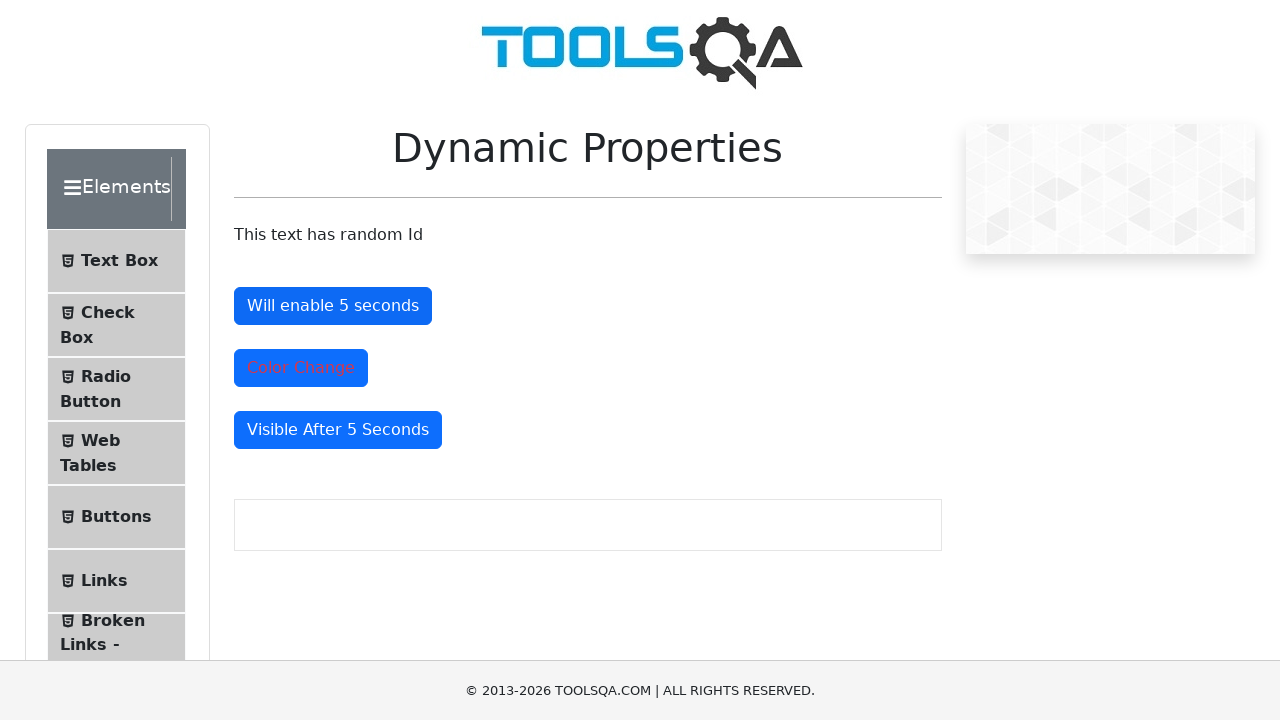

Waited for 'visibleAfter' button to become visible
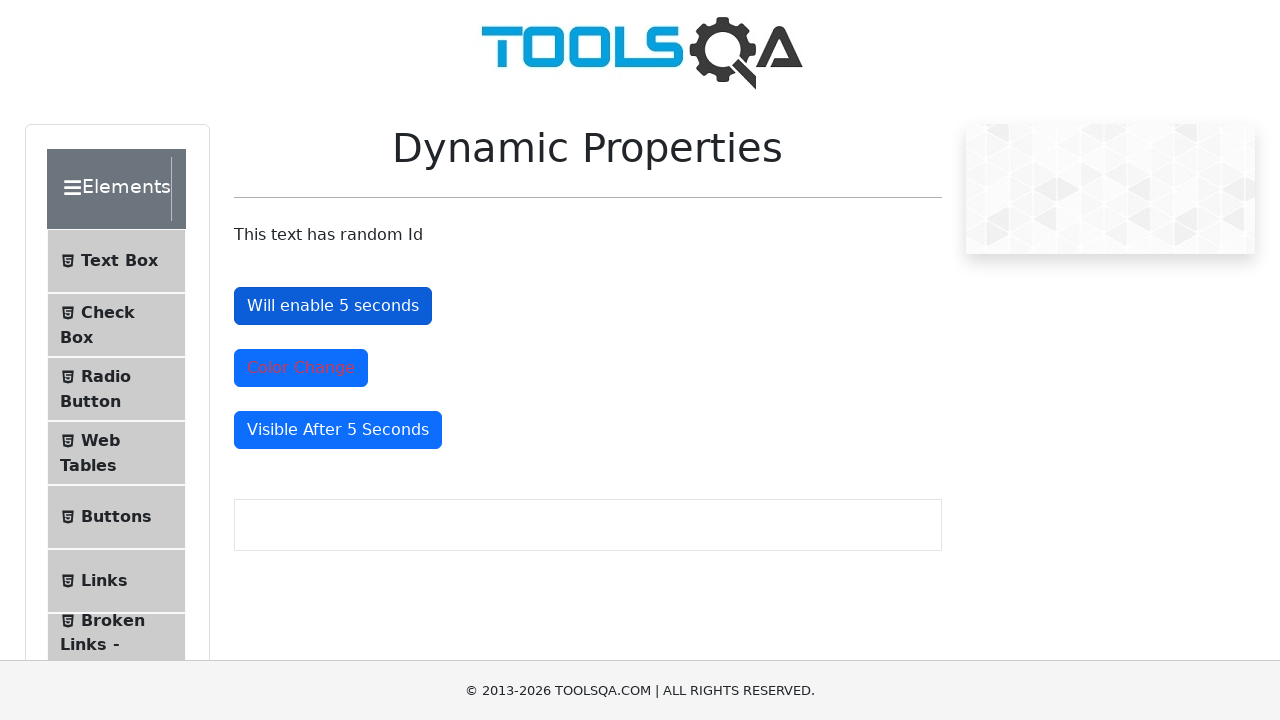

Clicked the 'visibleAfter' button at (338, 430) on #visibleAfter
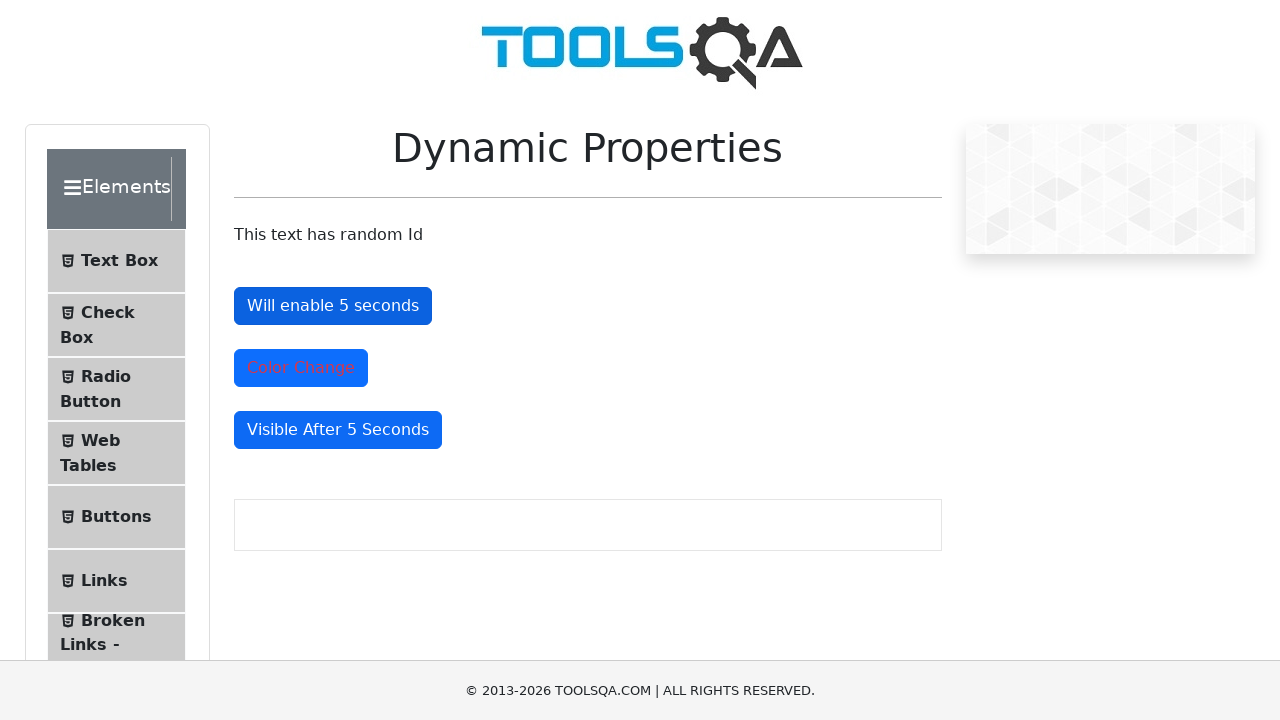

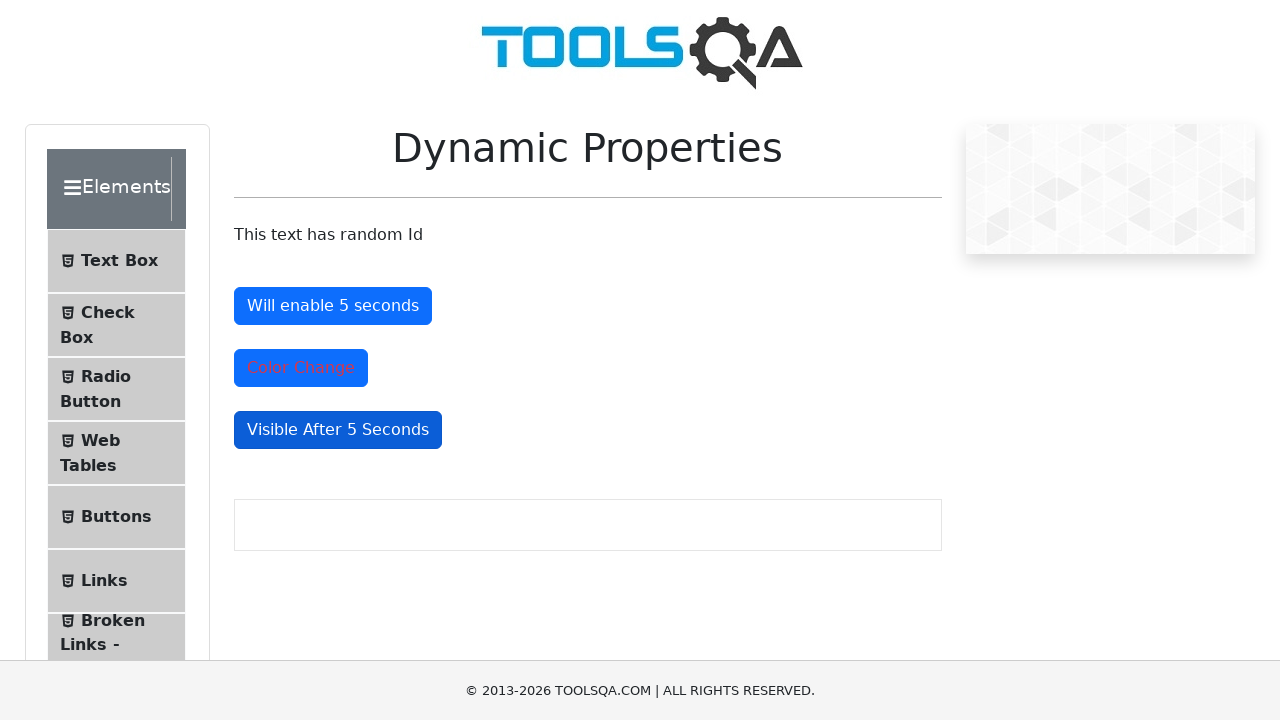